Navigates to the Browse Languages section, clicks on letter J, and verifies the page description text.

Starting URL: http://www.99-bottles-of-beer.net/

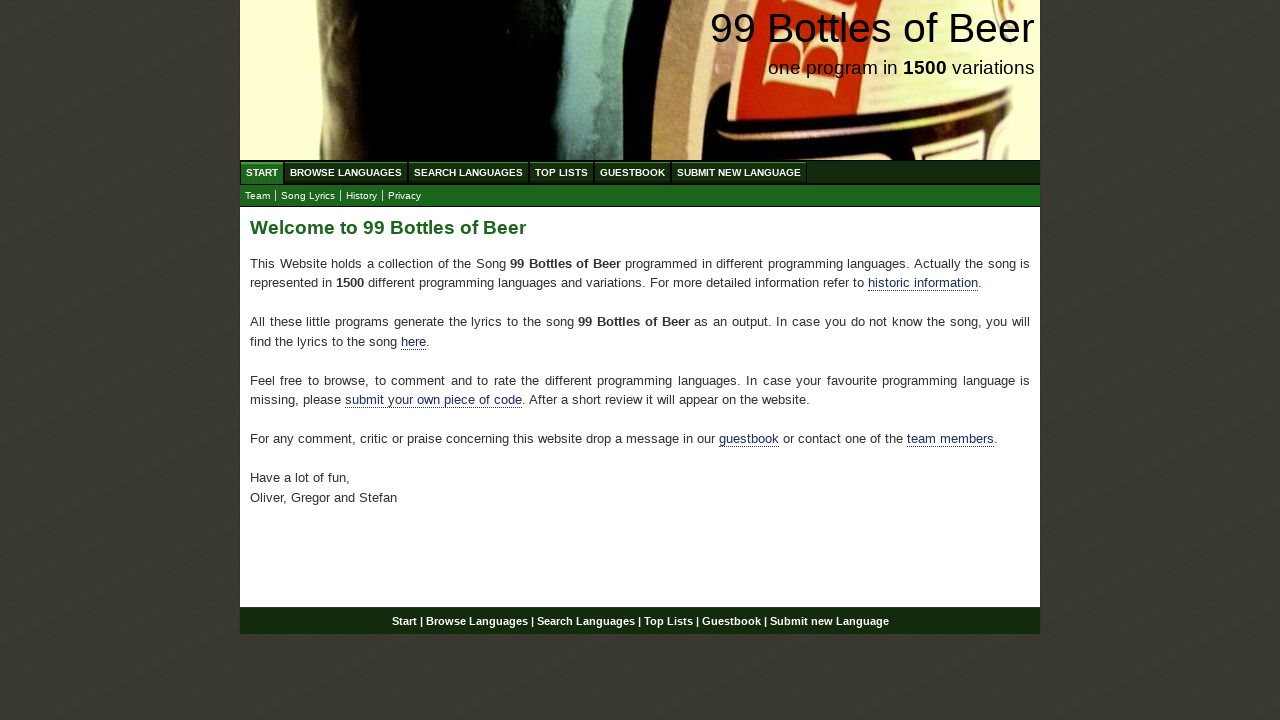

Clicked on Browse Languages menu item at (346, 172) on xpath=//ul[@id='menu']/li/a[@href='/abc.html']
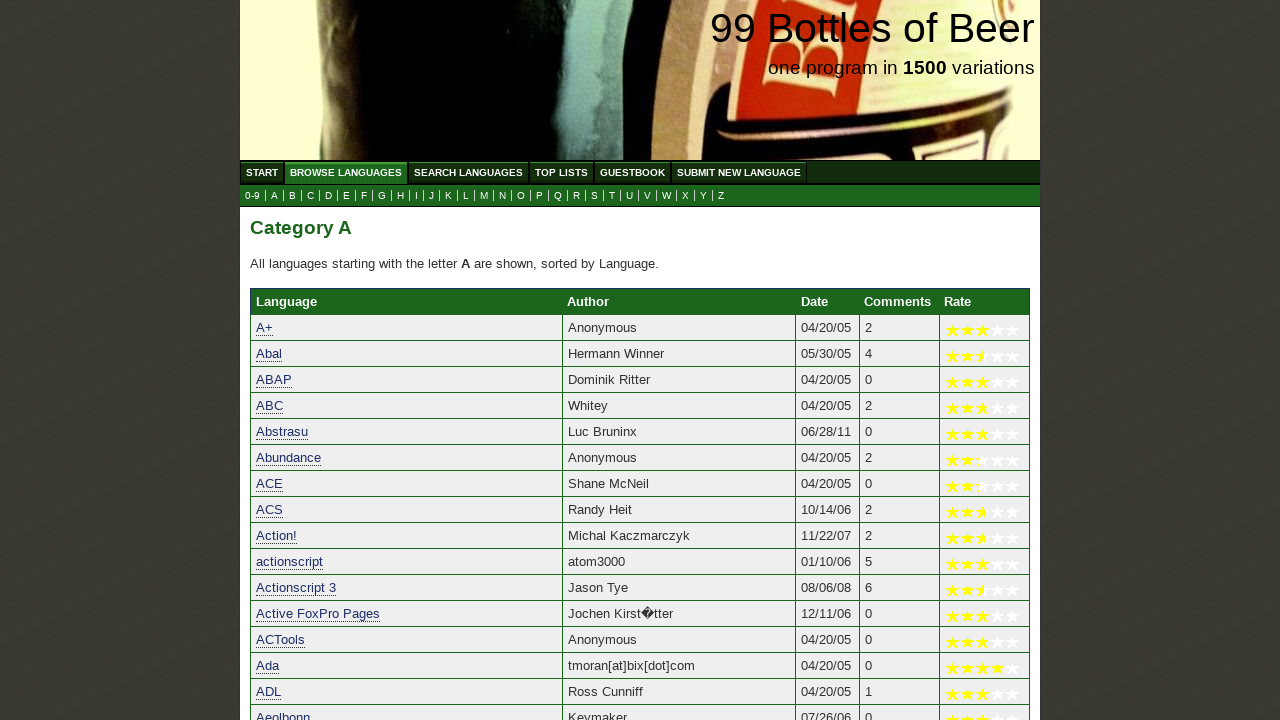

Clicked on letter J in the submenu at (432, 196) on xpath=//ul[@id='submenu']/li/a[@href='j.html']
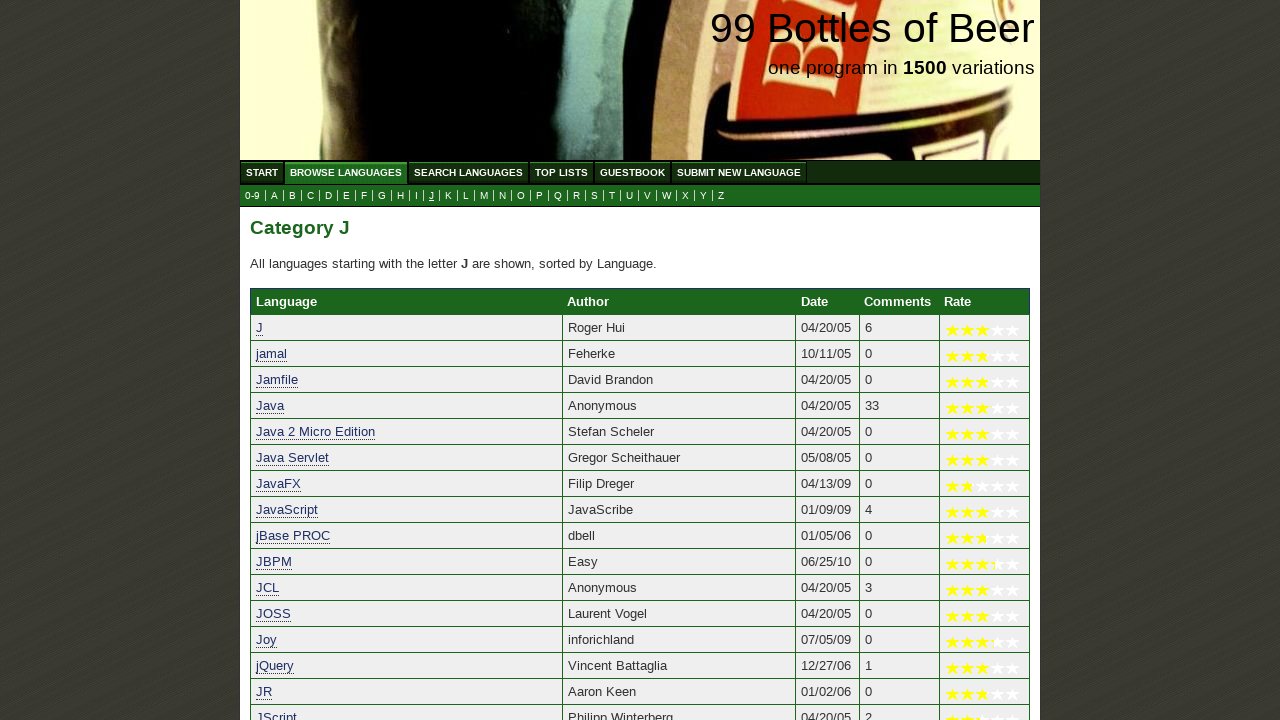

Page content loaded and main description paragraph is visible
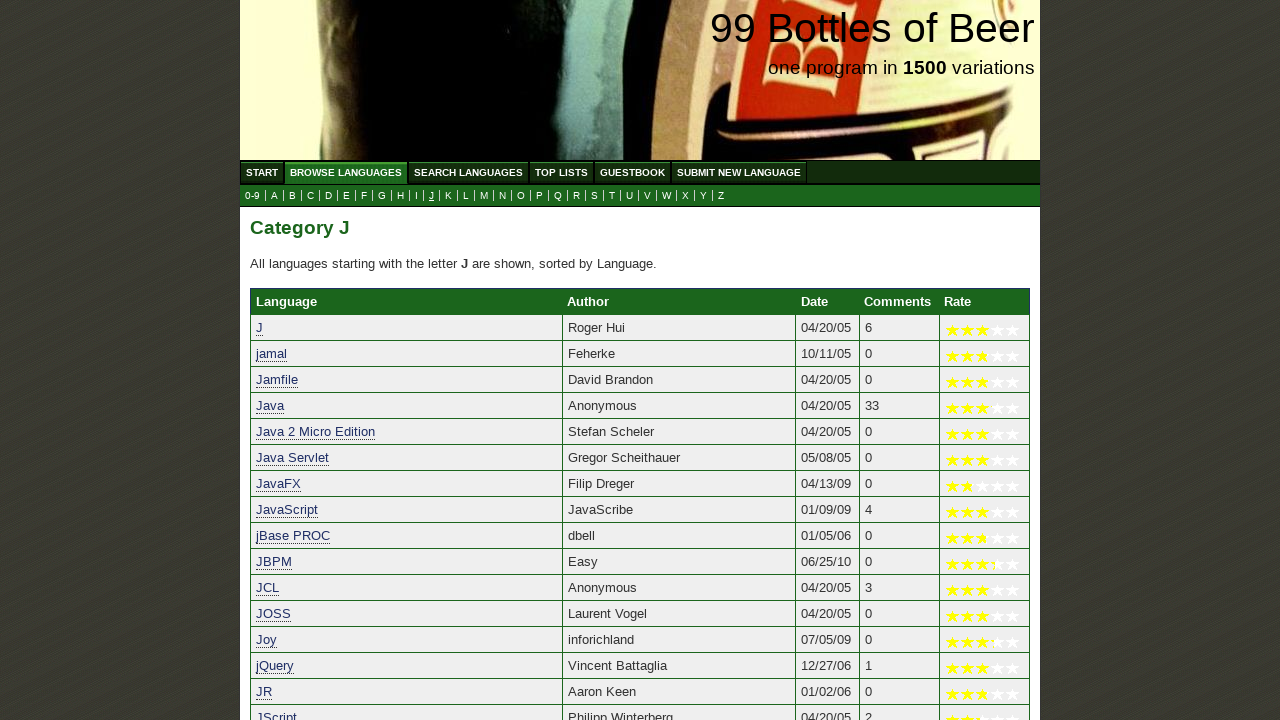

Verified page description text: 
                    All languages starting with the letter J are shown,
                    sorted by Language.
                
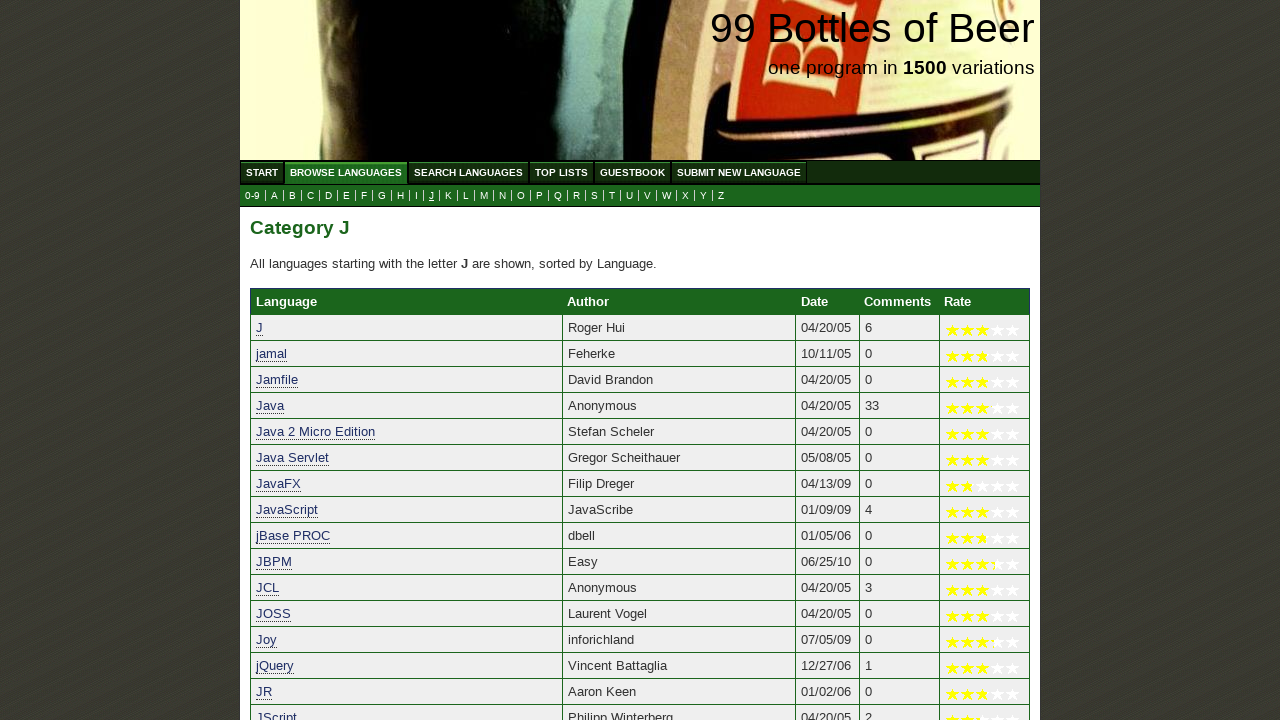

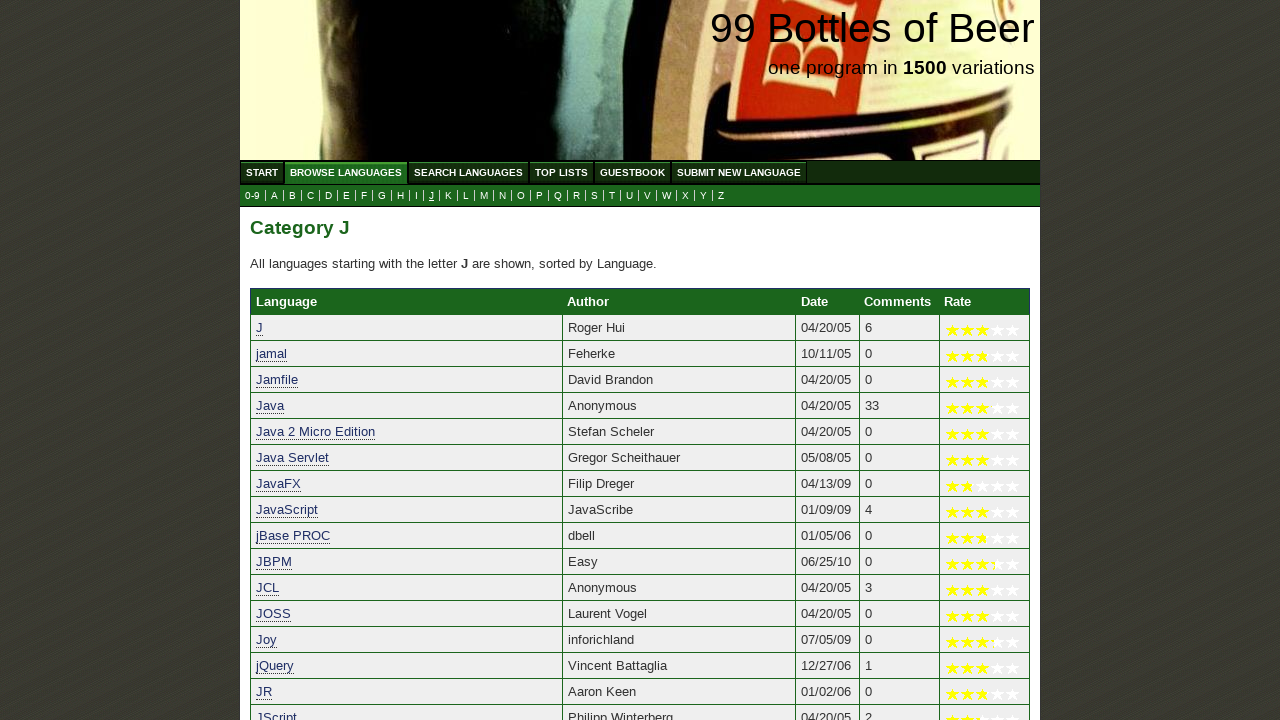